Tests successful new user registration with valid unique credentials

Starting URL: http://intershop5.skillbox.ru/

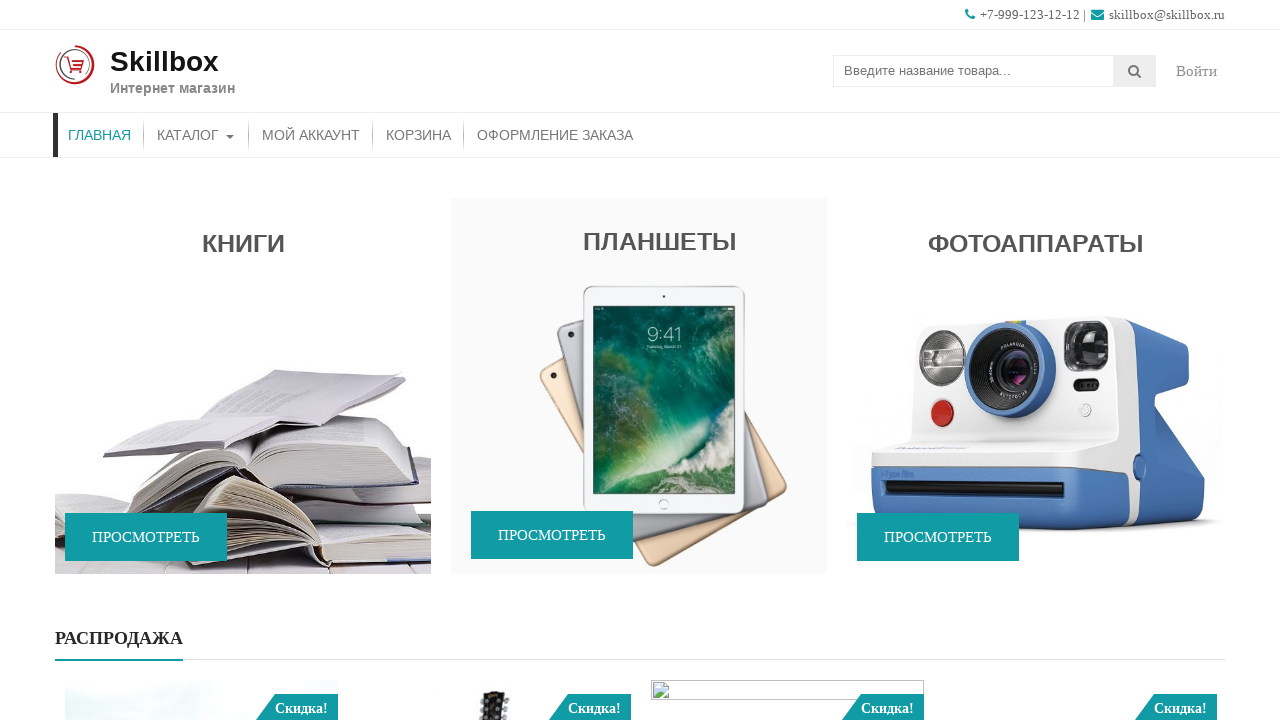

Clicked link to navigate to registration page at (705, 550) on a[href='http://intershop5.skillbox.ru/register/']
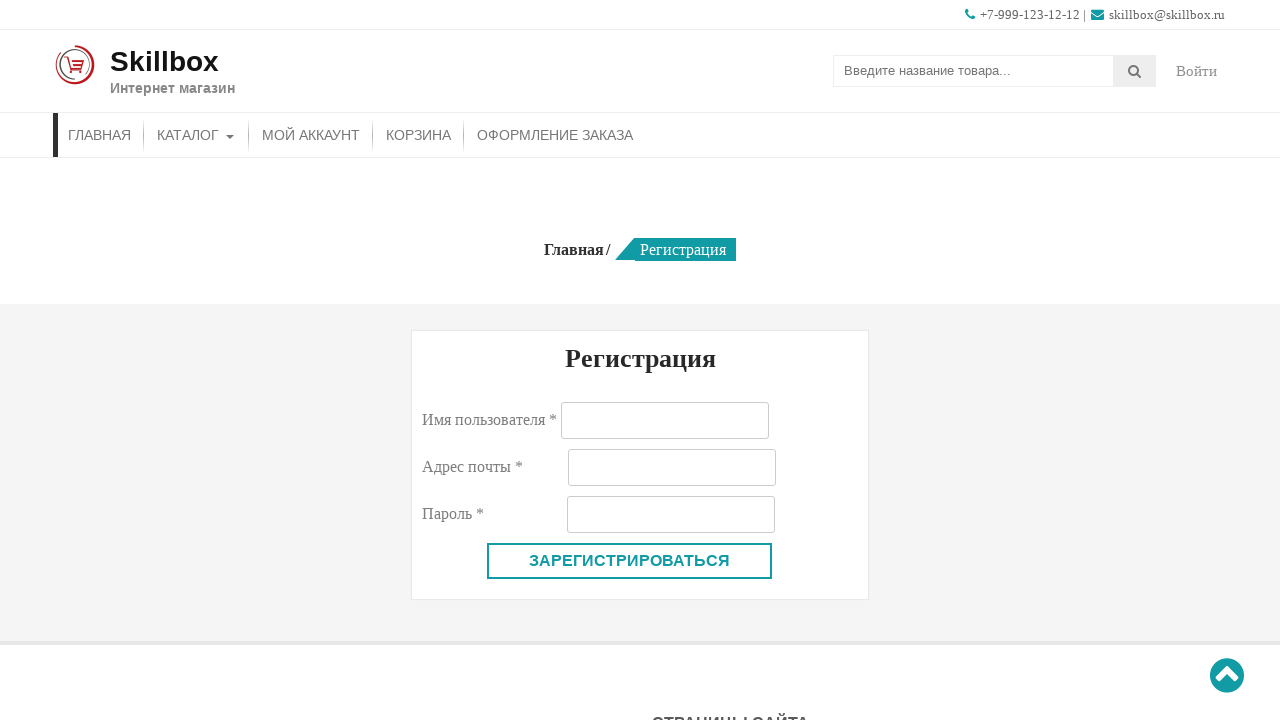

Filled username field with 'TestUser8374' on input#reg_username
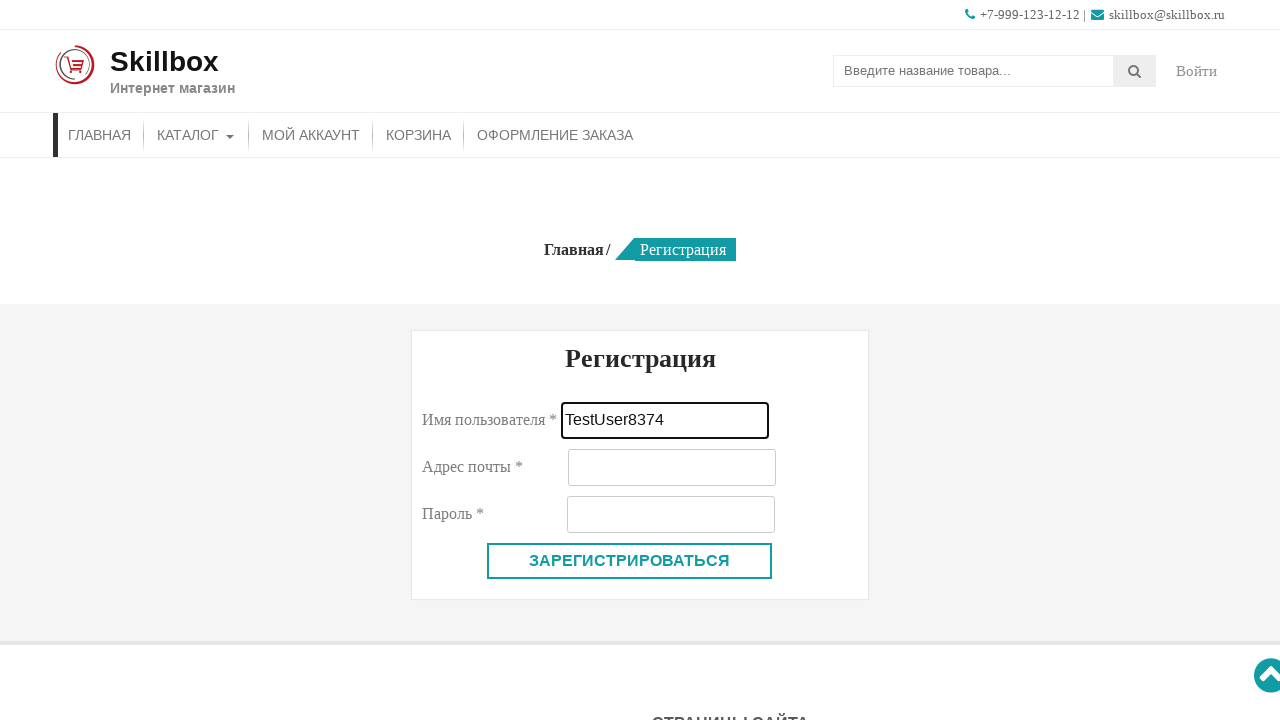

Filled email field with 'testuser8374@example.com' on input#reg_email
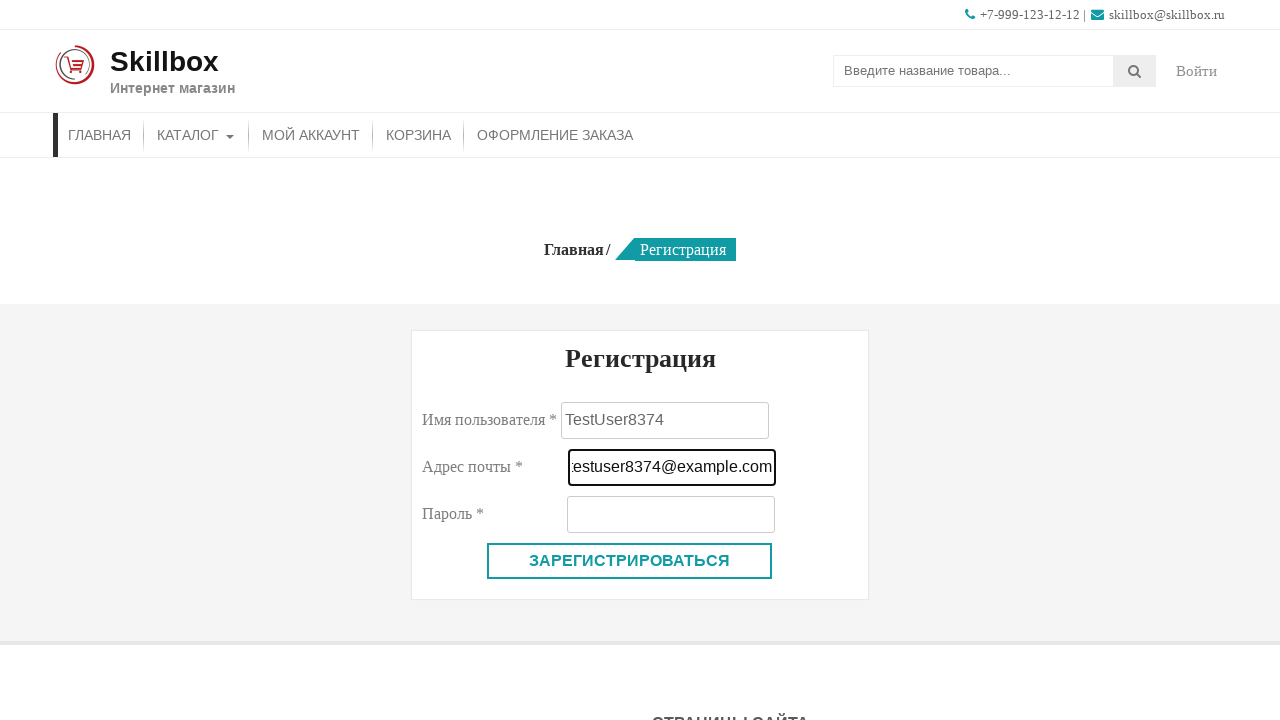

Filled password field with 'Pass8374!' on input#reg_password
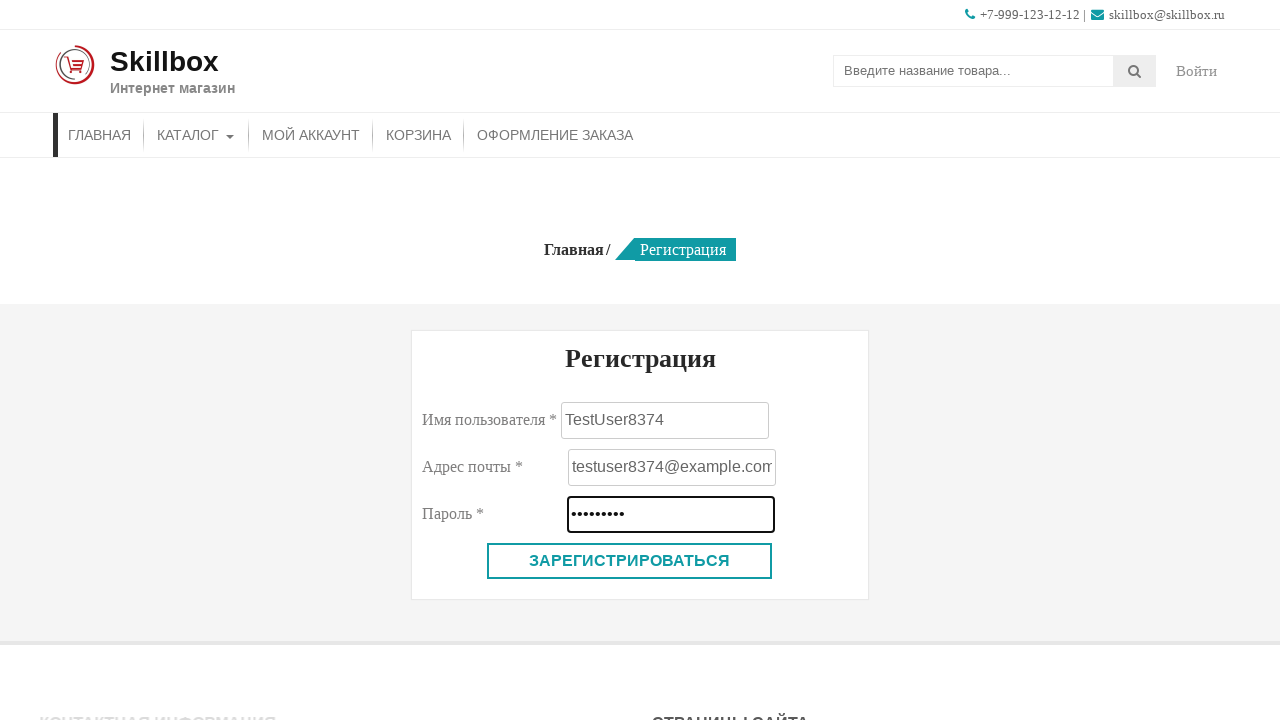

Clicked register button to submit form at (630, 561) on button[type='submit'][name='register']
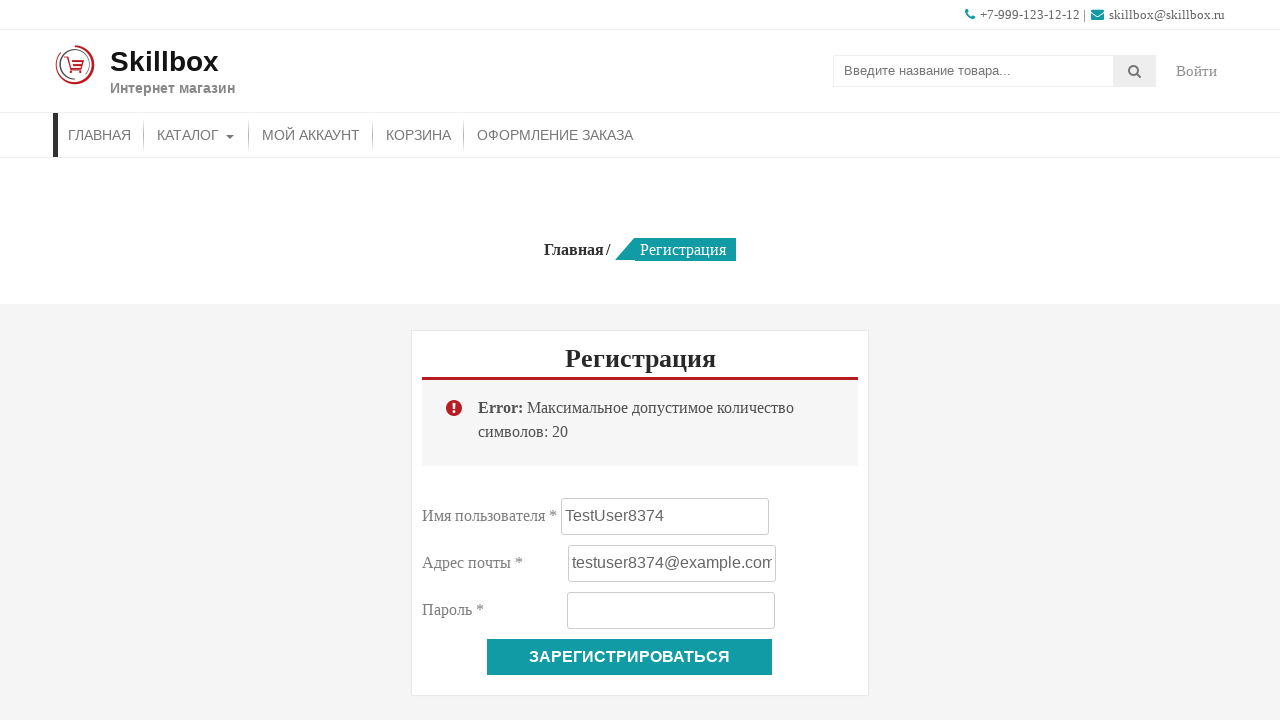

Registration success page loaded - content area appeared
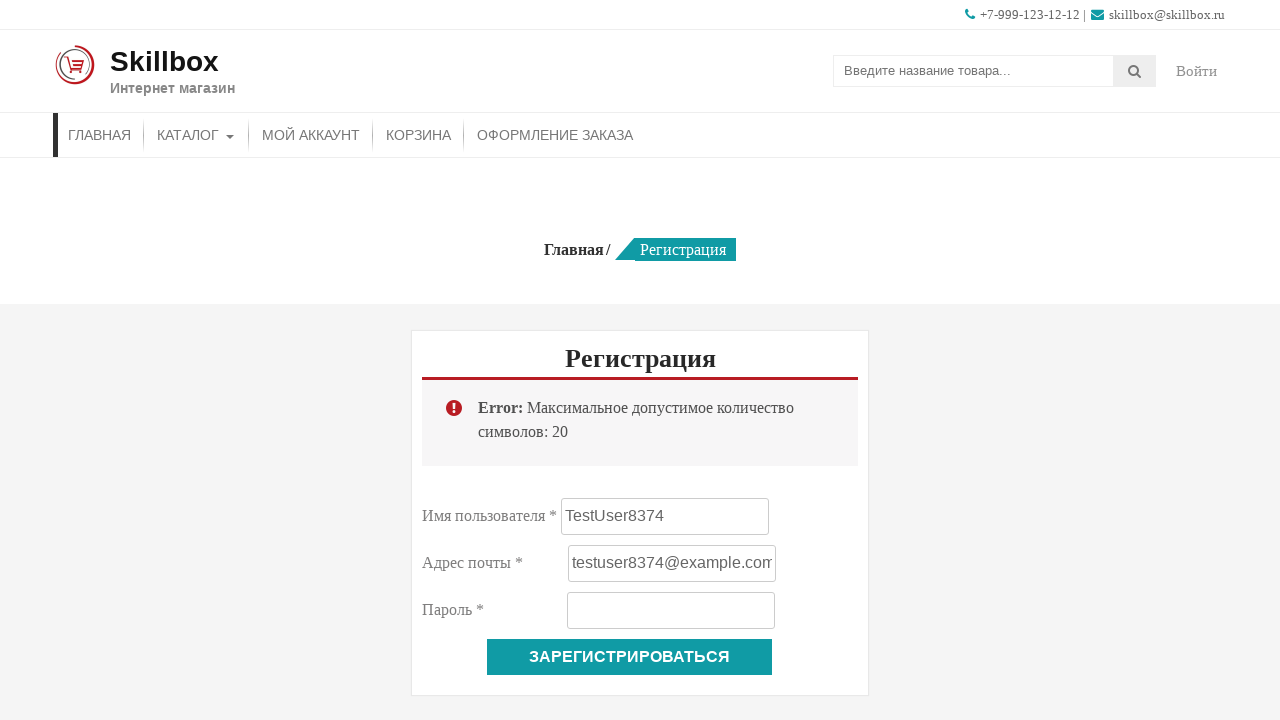

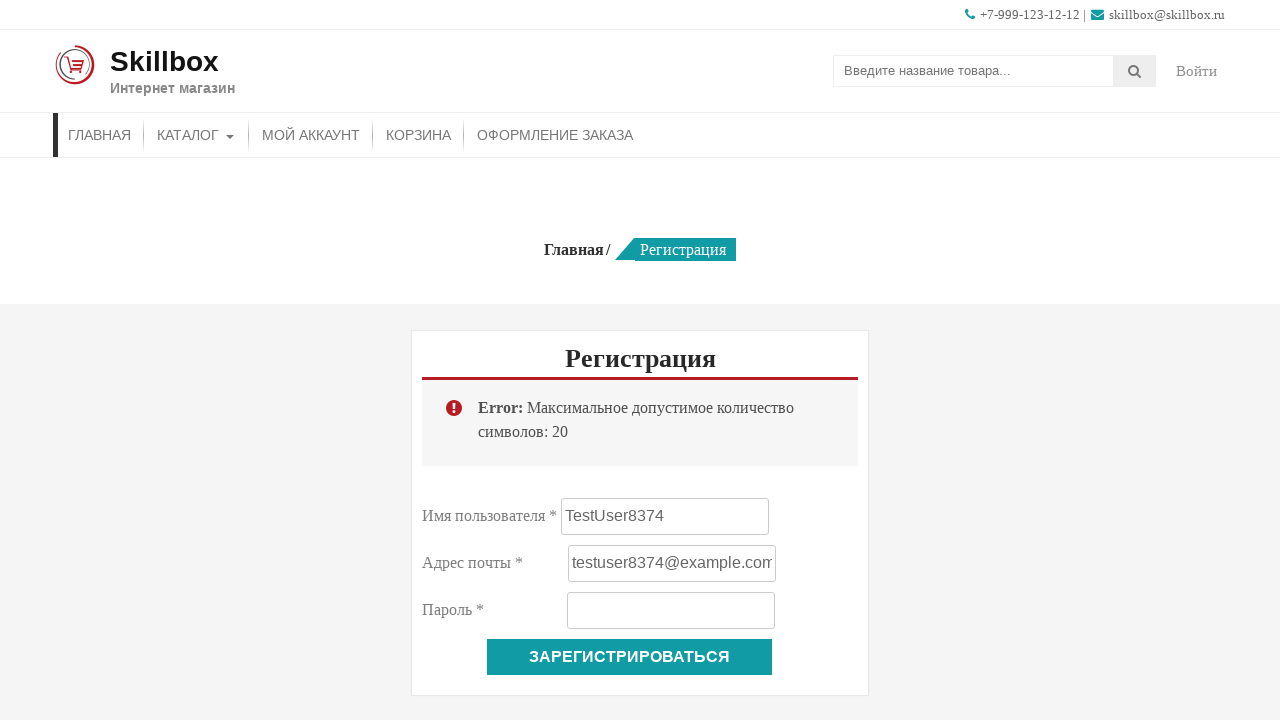